Tests custom dropdown selection on jQuery UI demo page by selecting different values from speed, files, number, and salutation dropdowns and verifying the selected values.

Starting URL: https://jqueryui.com/resources/demos/selectmenu/default.html

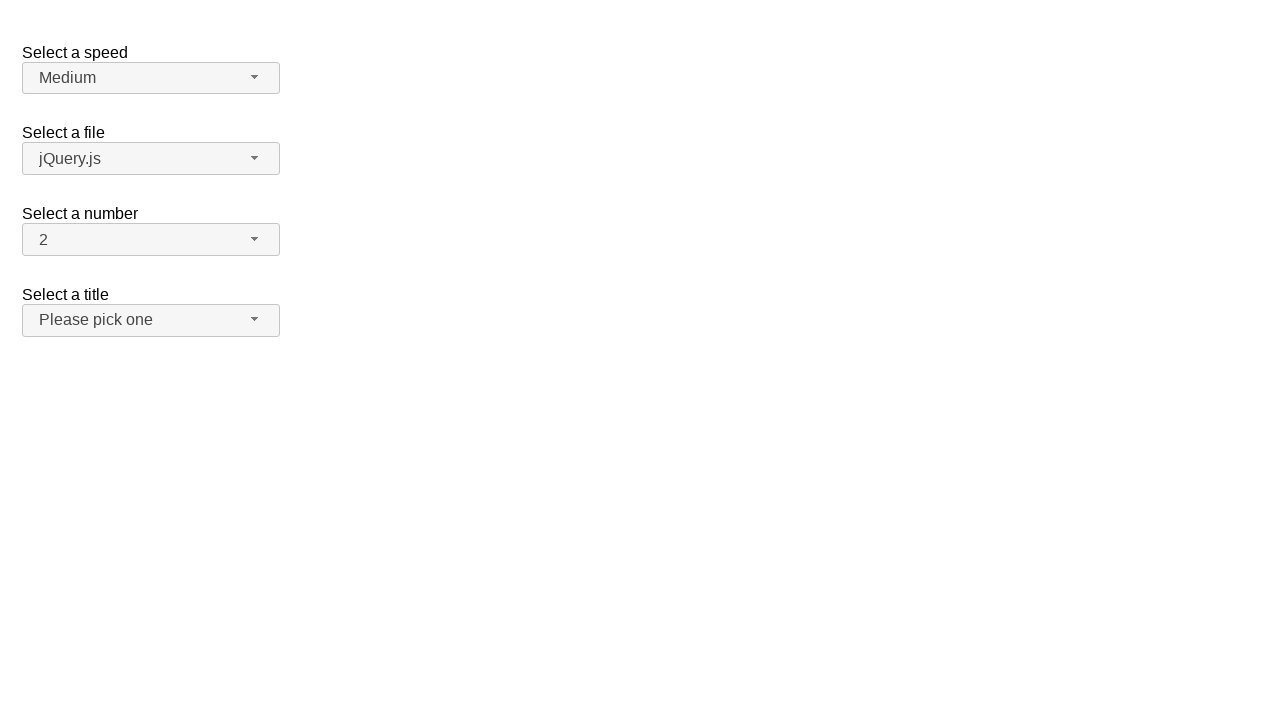

Clicked speed dropdown button at (151, 78) on span#speed-button
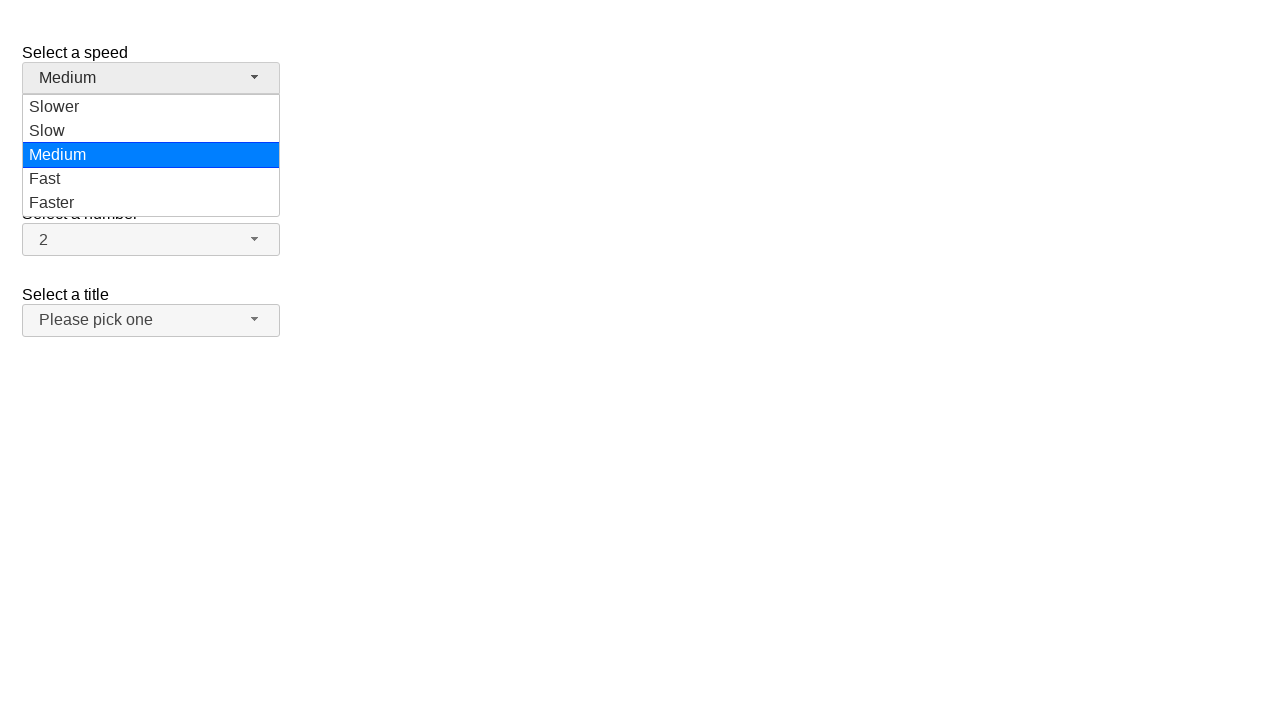

Speed dropdown menu loaded
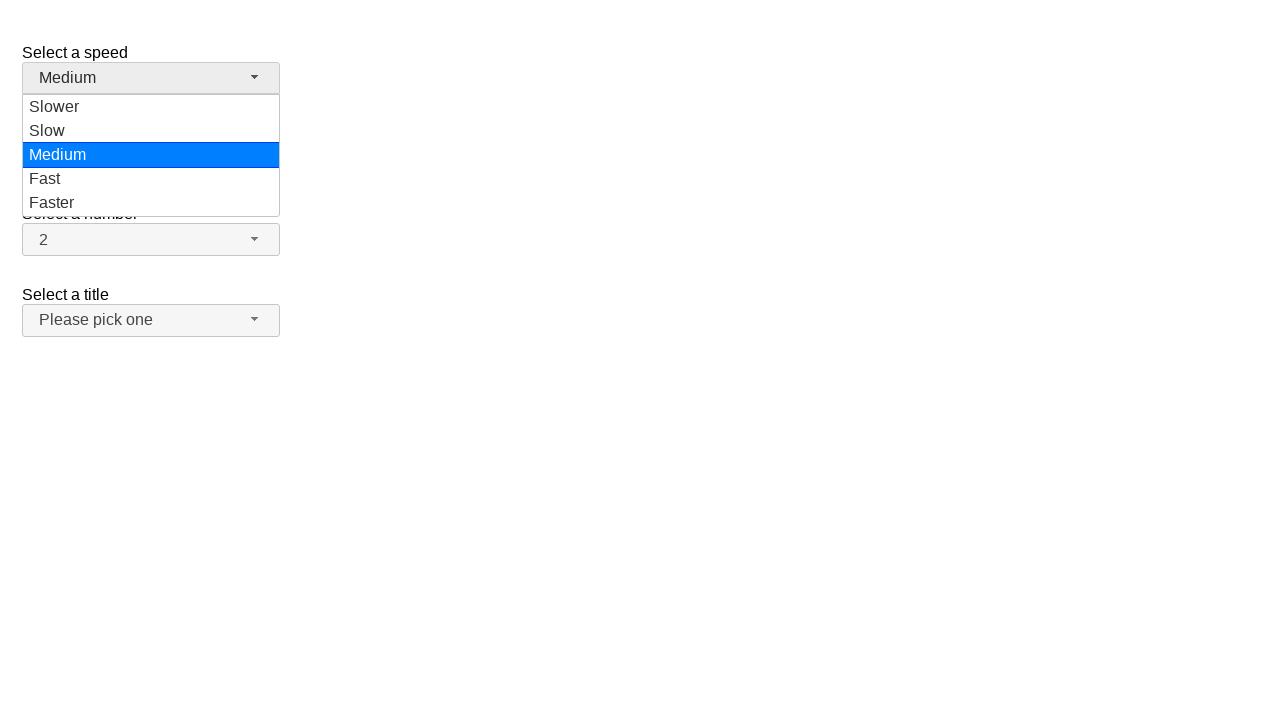

Selected 'Fast' from speed dropdown at (151, 179) on ul#speed-menu div:has-text('Fast')
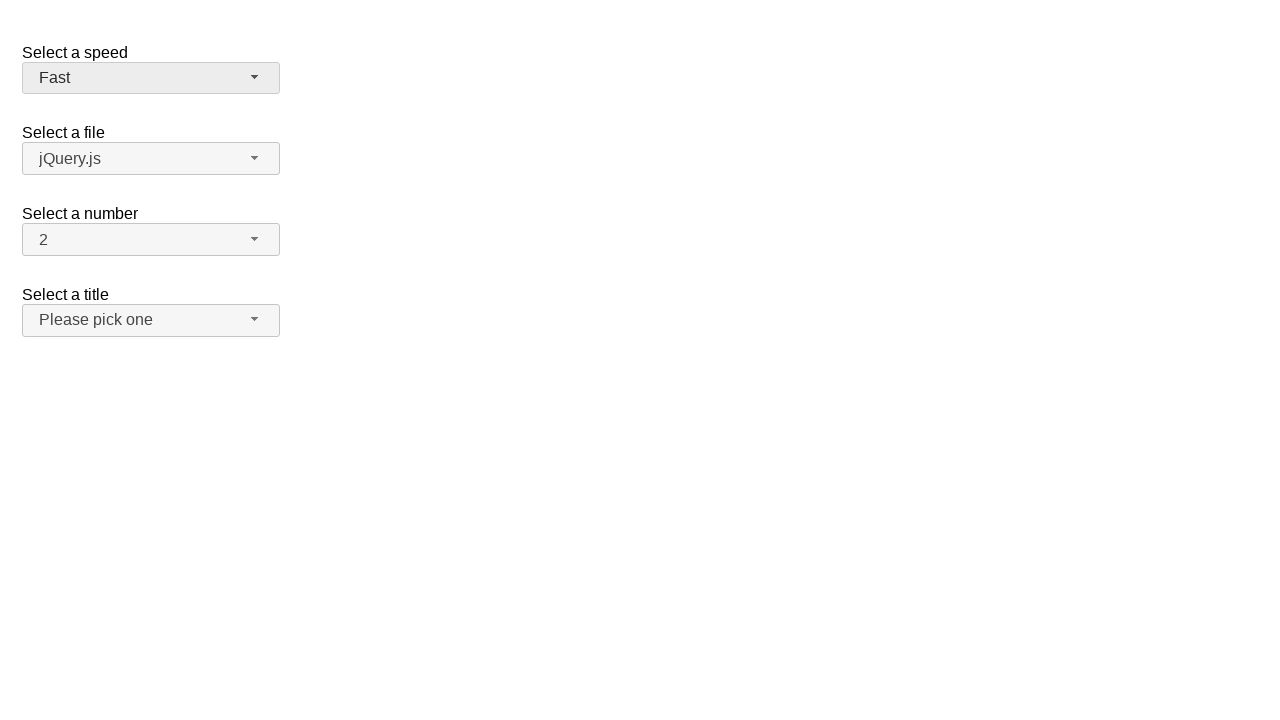

Verified speed dropdown shows 'Fast'
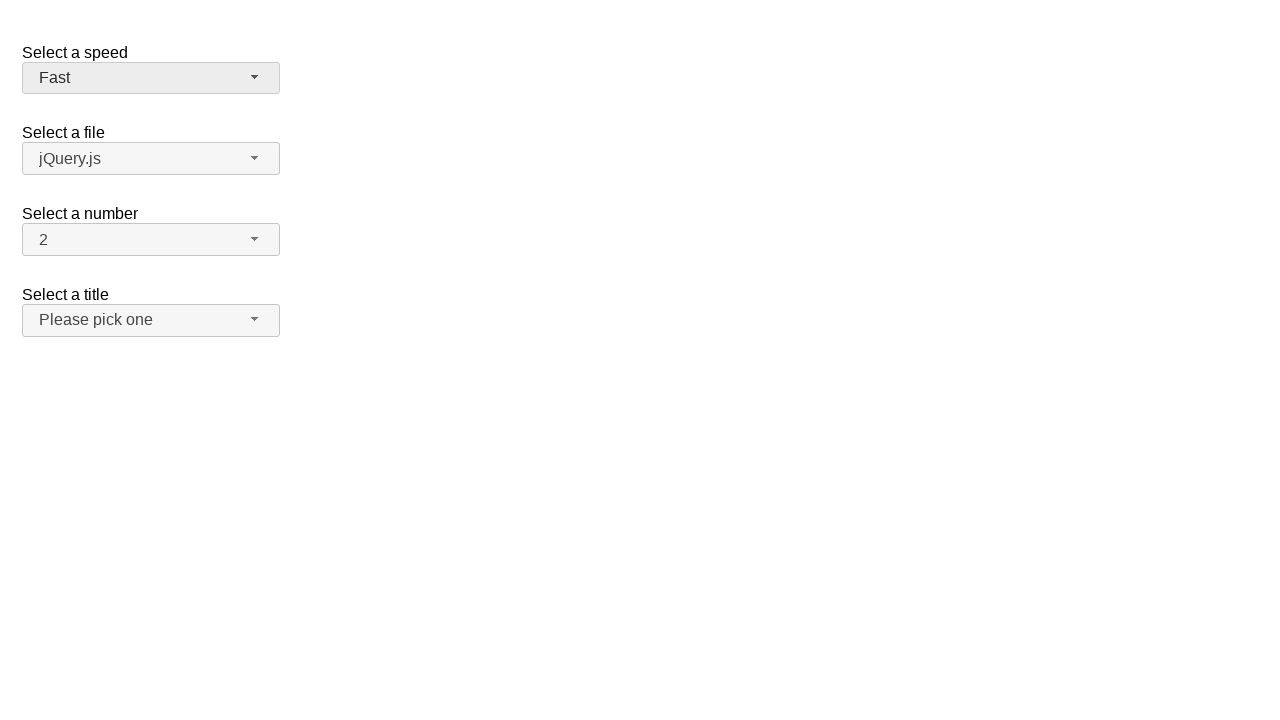

Clicked files dropdown button at (151, 159) on span#files-button
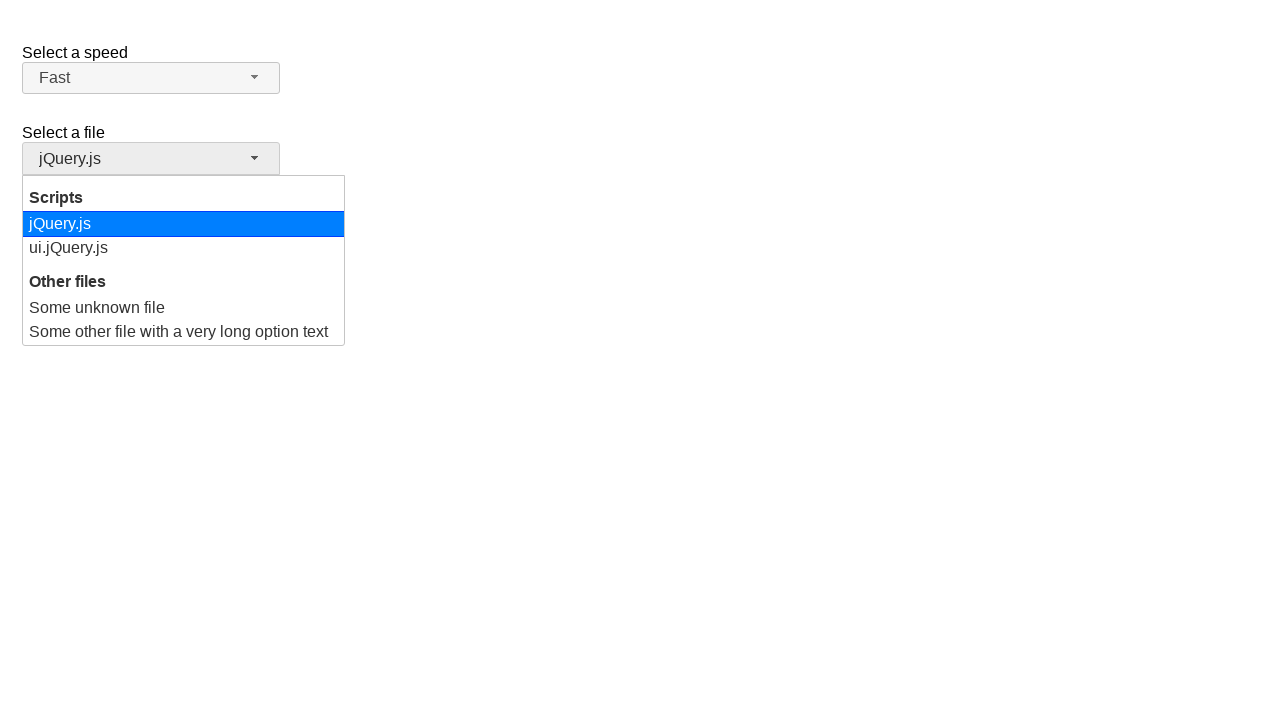

Files dropdown menu loaded
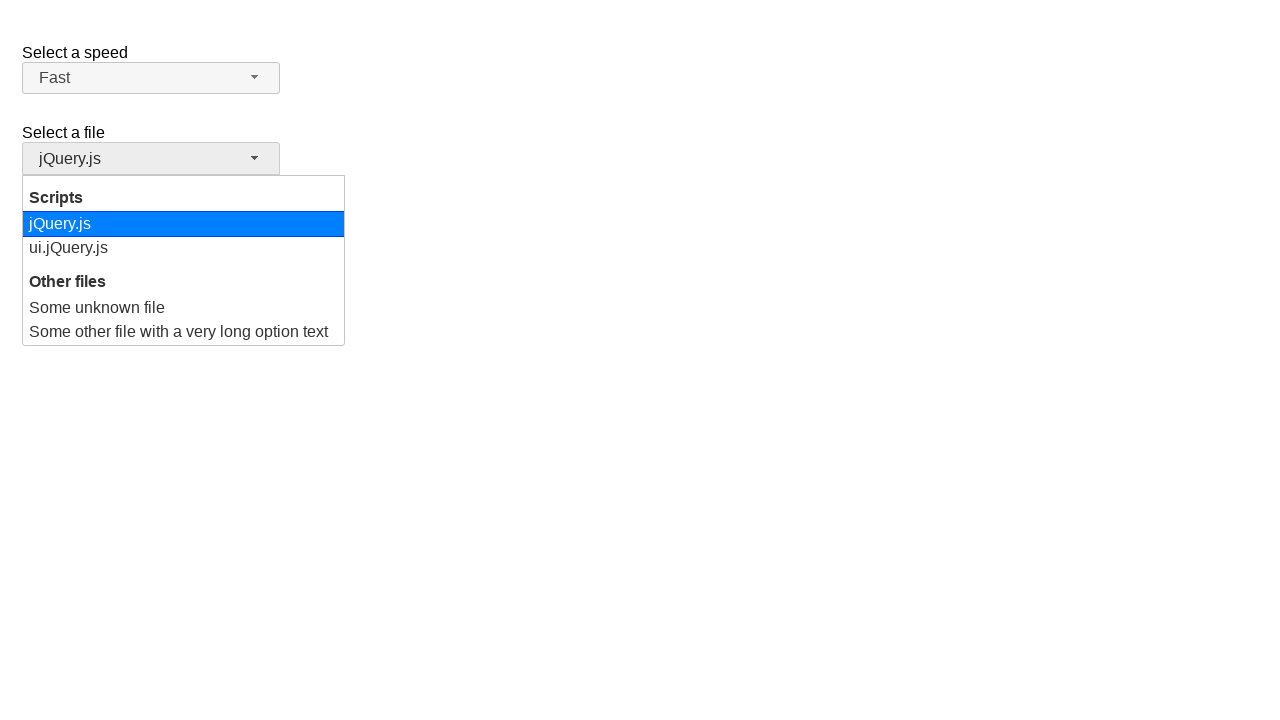

Selected 'ui.jQuery.js' from files dropdown at (184, 248) on ul#files-menu div:has-text('ui.jQuery.js')
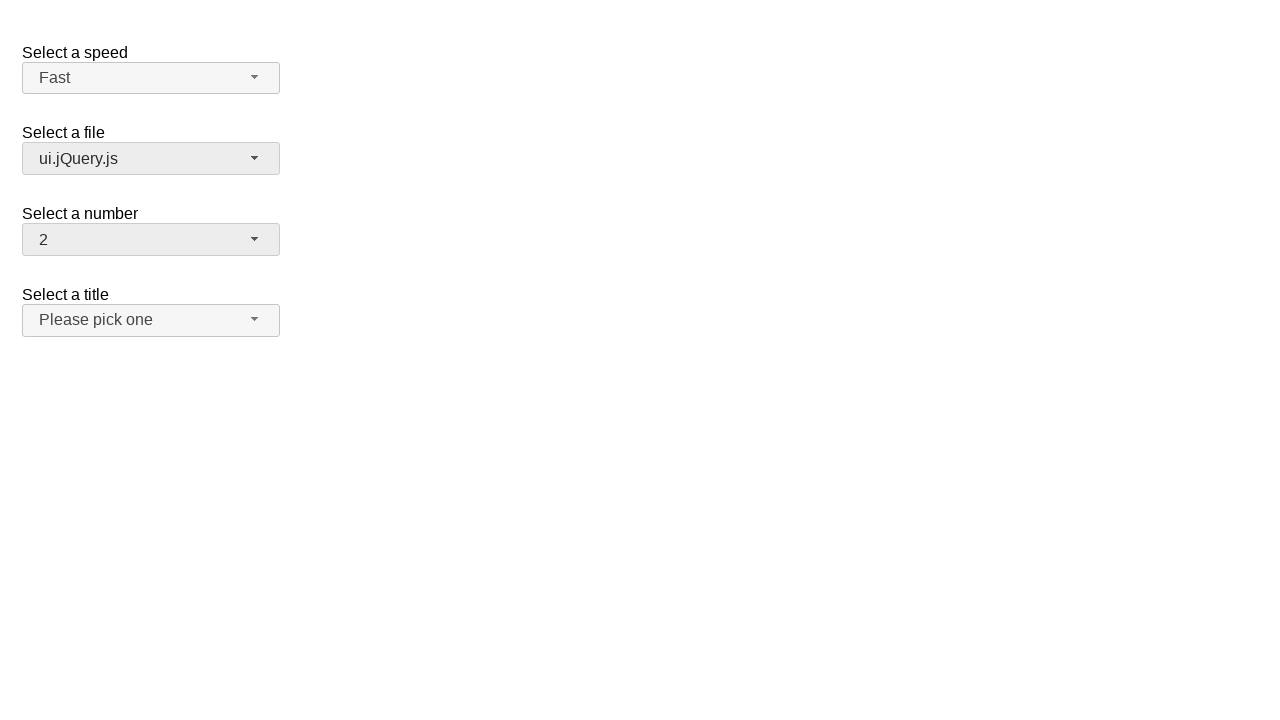

Verified files dropdown shows 'ui.jQuery.js'
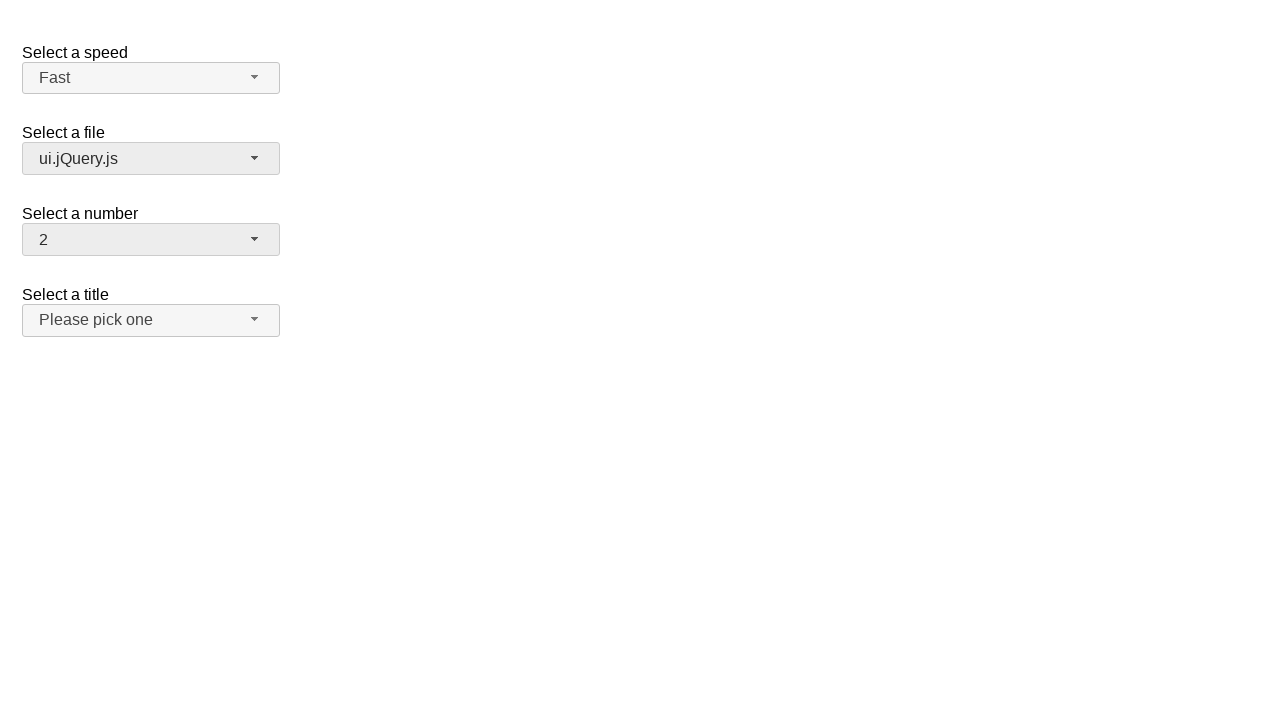

Clicked number dropdown button at (151, 240) on span#number-button
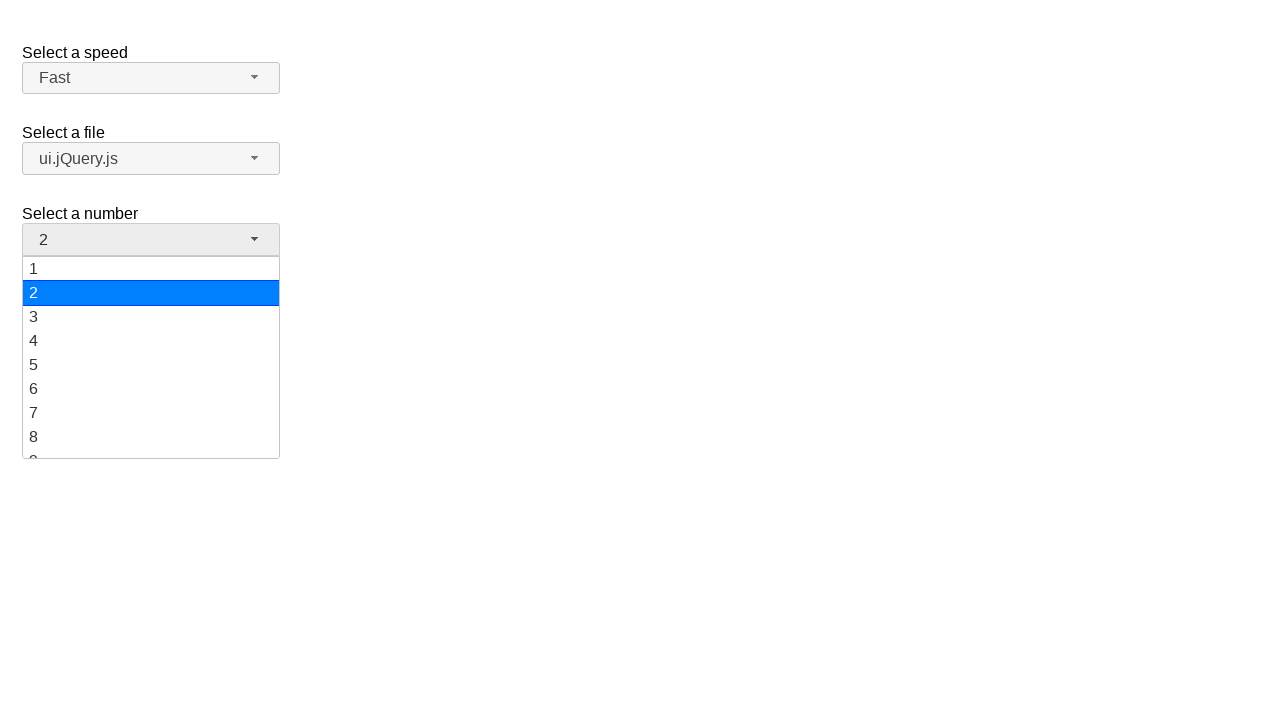

Number dropdown menu loaded
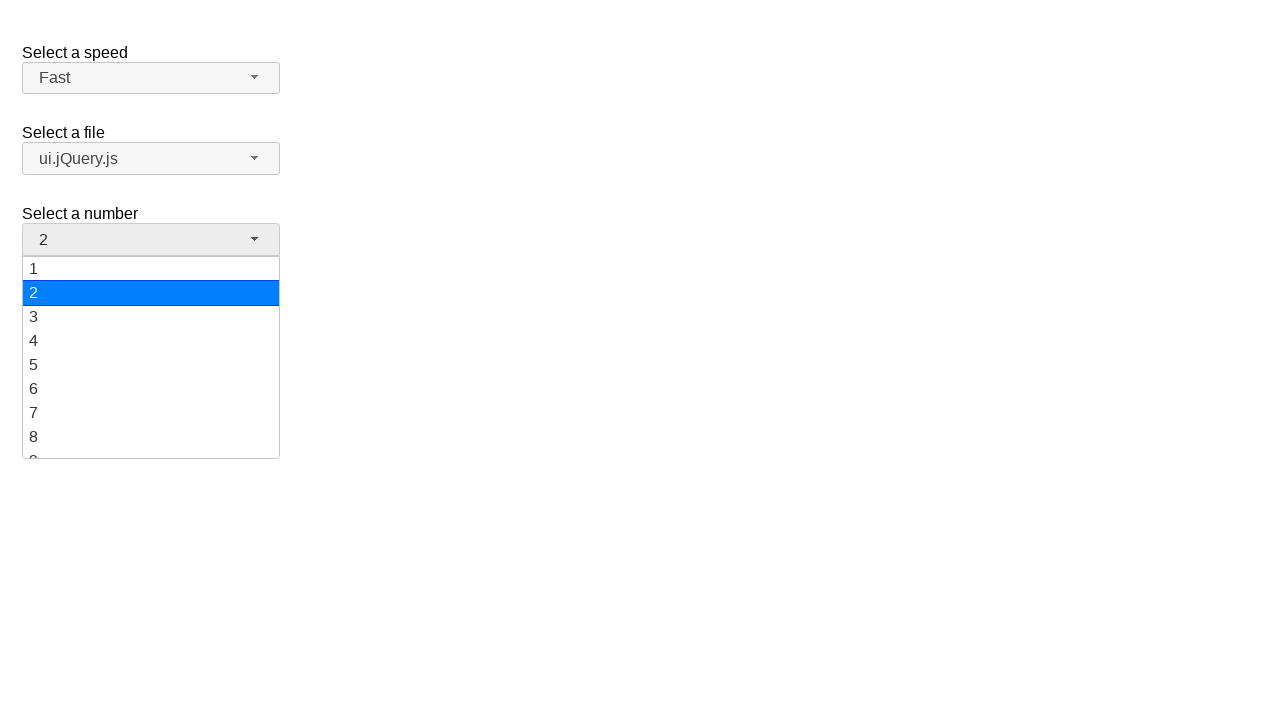

Selected '16' from number dropdown at (151, 373) on ul#number-menu div:has-text('16')
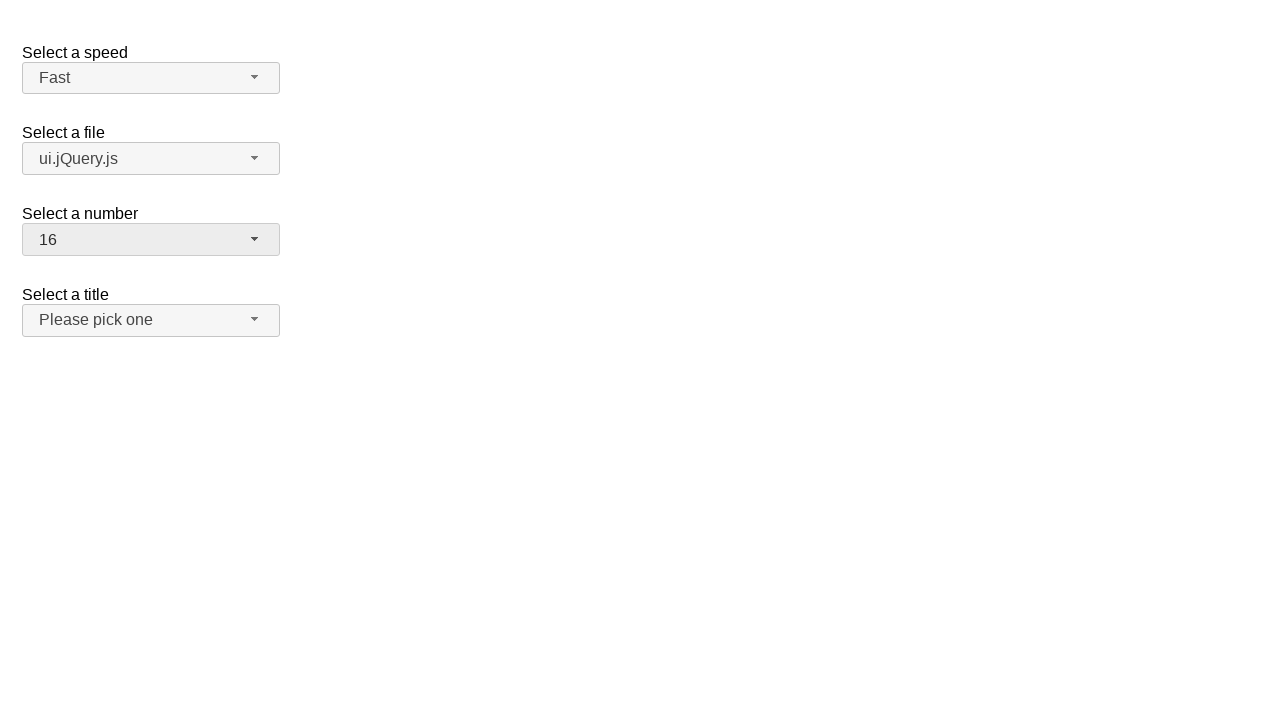

Verified number dropdown shows '16'
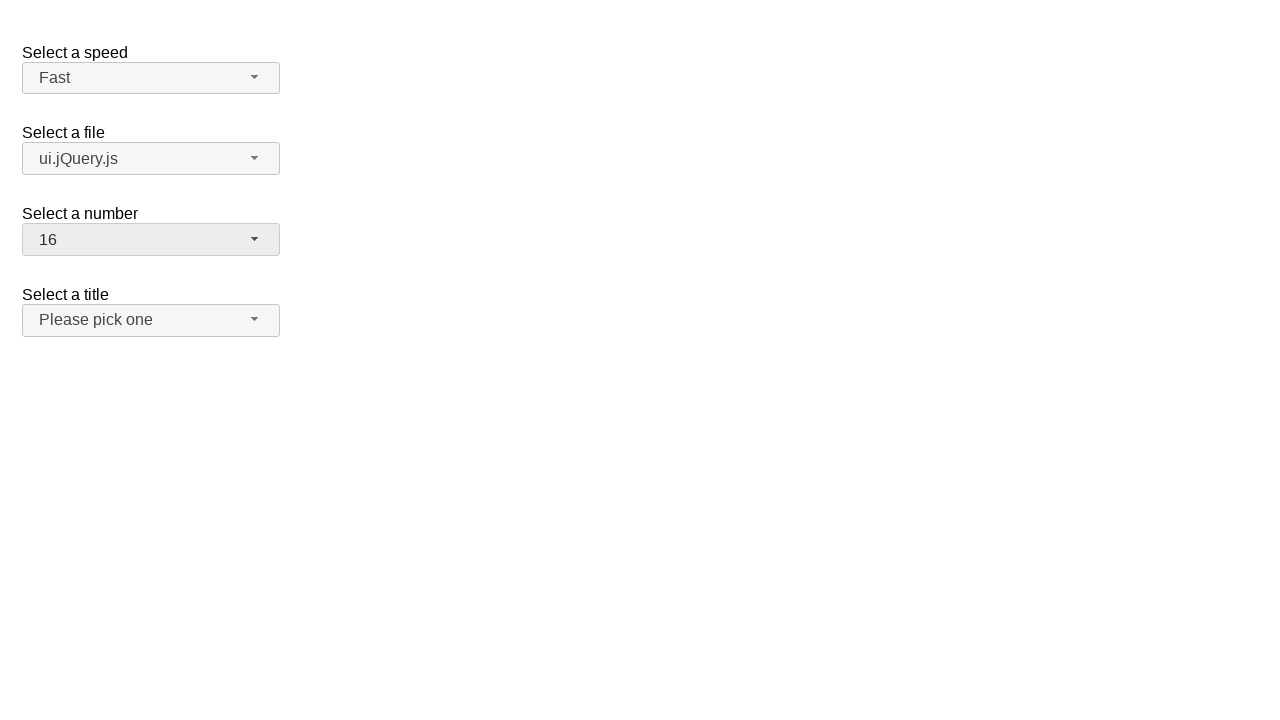

Clicked salutation dropdown button at (151, 320) on span#salutation-button
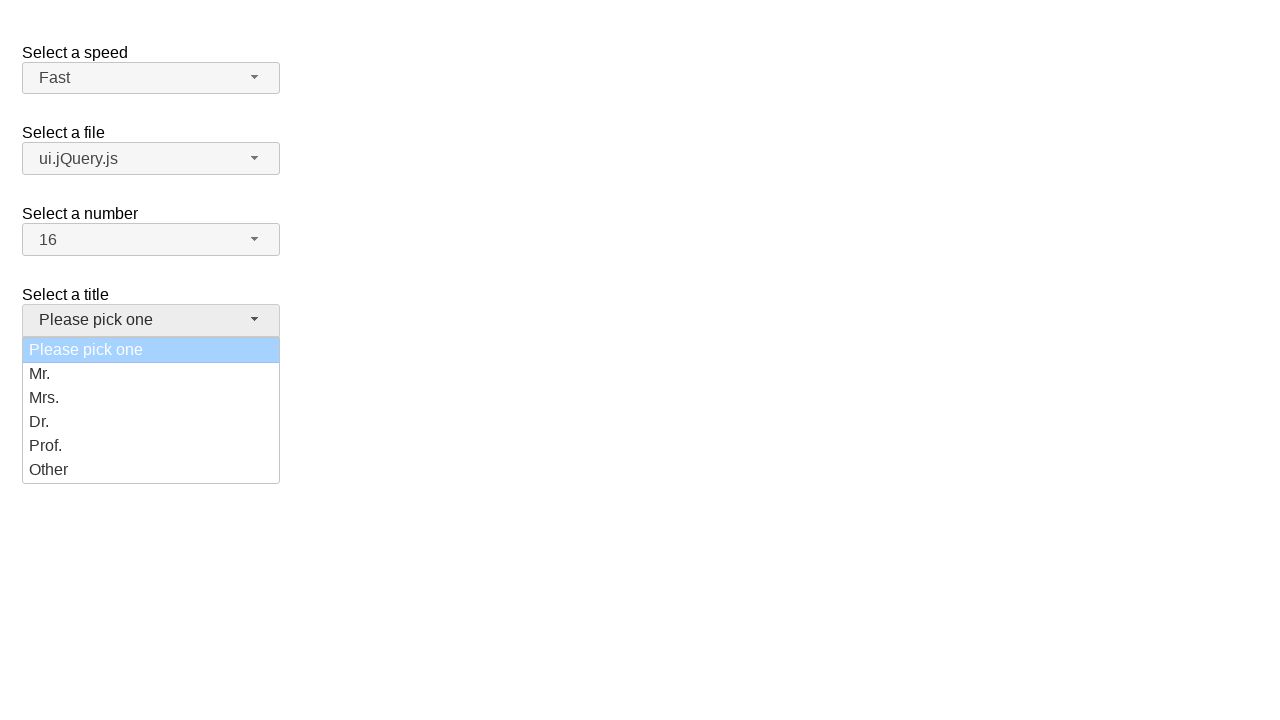

Salutation dropdown menu loaded
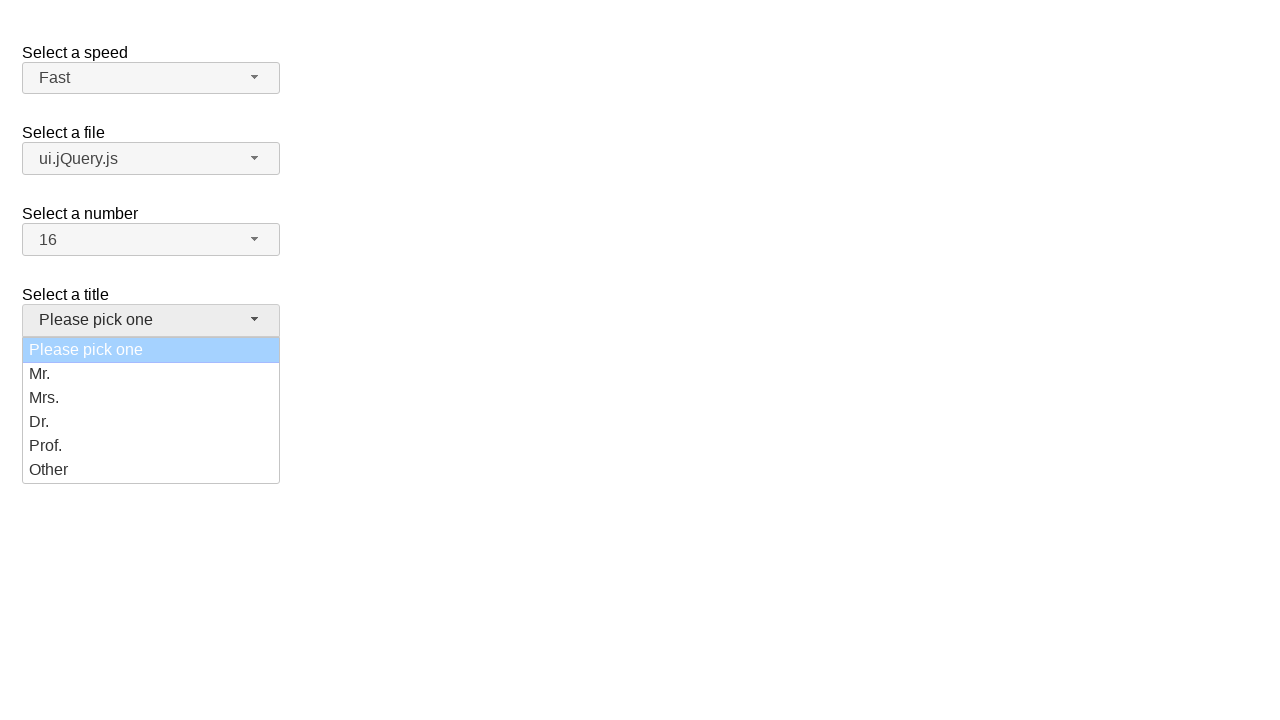

Selected 'Dr.' from salutation dropdown at (151, 422) on ul#salutation-menu div:has-text('Dr.')
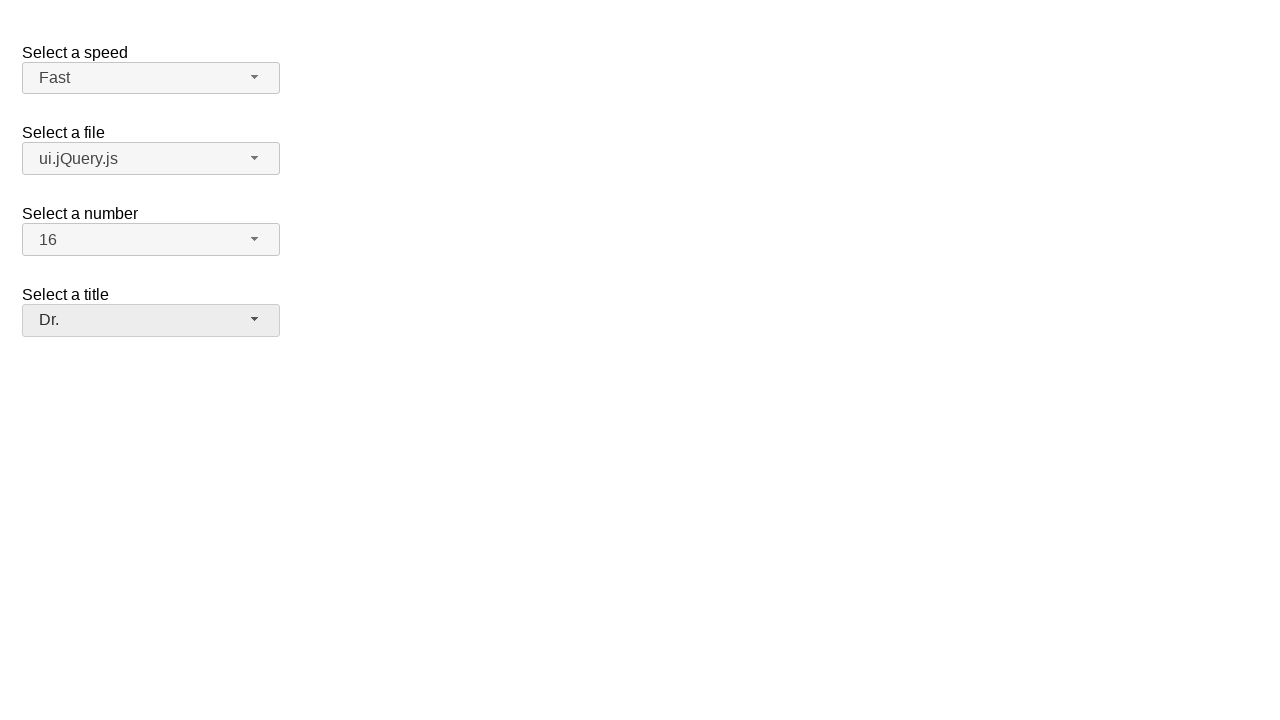

Verified salutation dropdown shows 'Dr.'
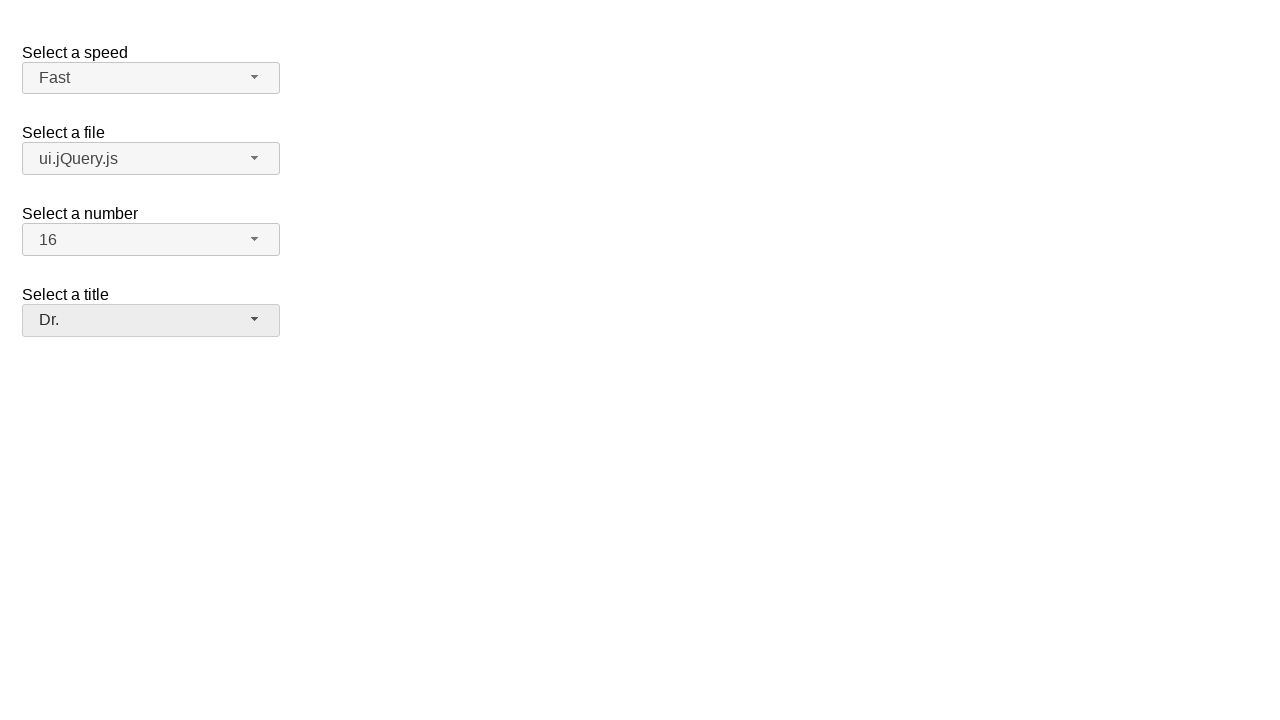

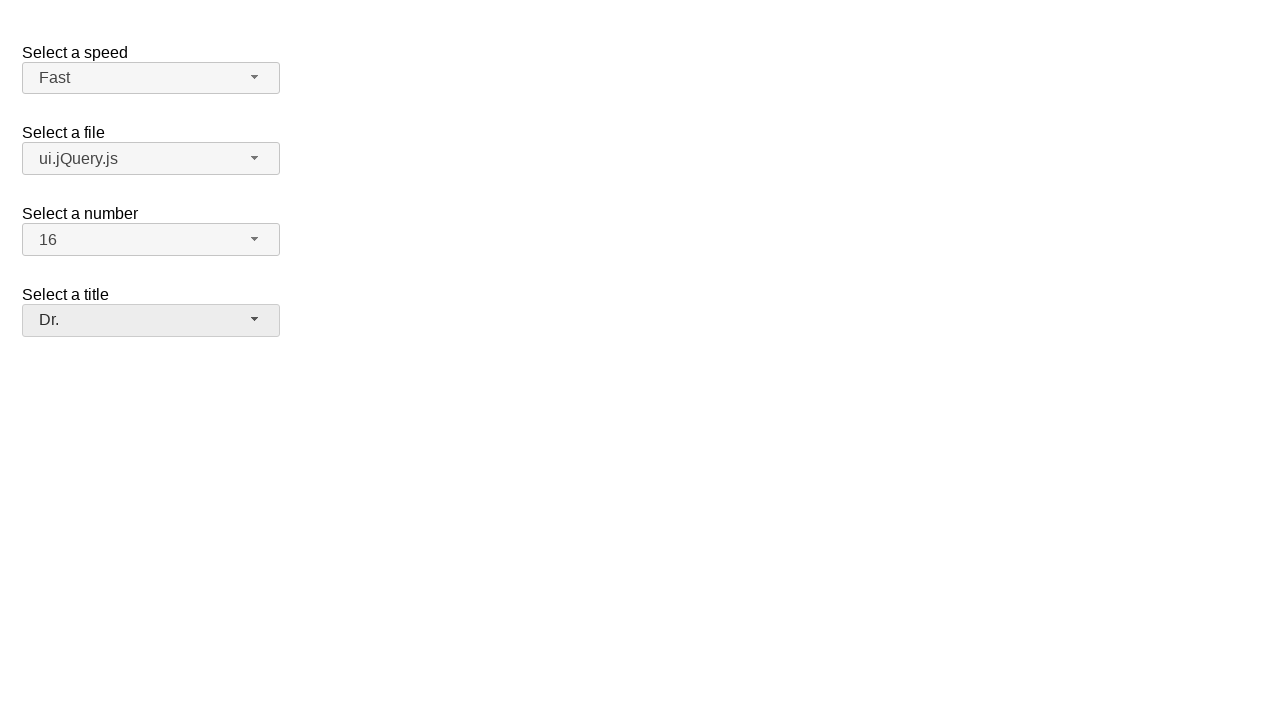